Searches for a product on Meesho e-commerce website by entering a search query and submitting the search

Starting URL: https://www.meesho.com/

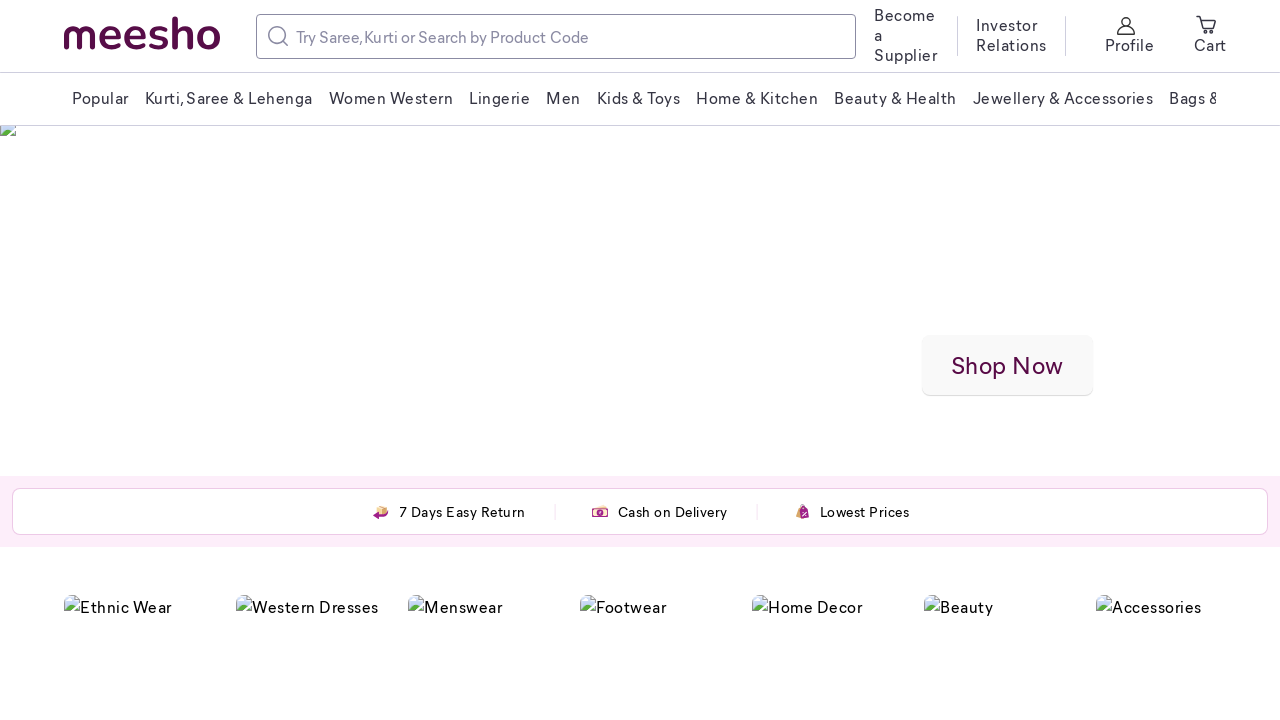

Filled search input with 'laptop bags' on input
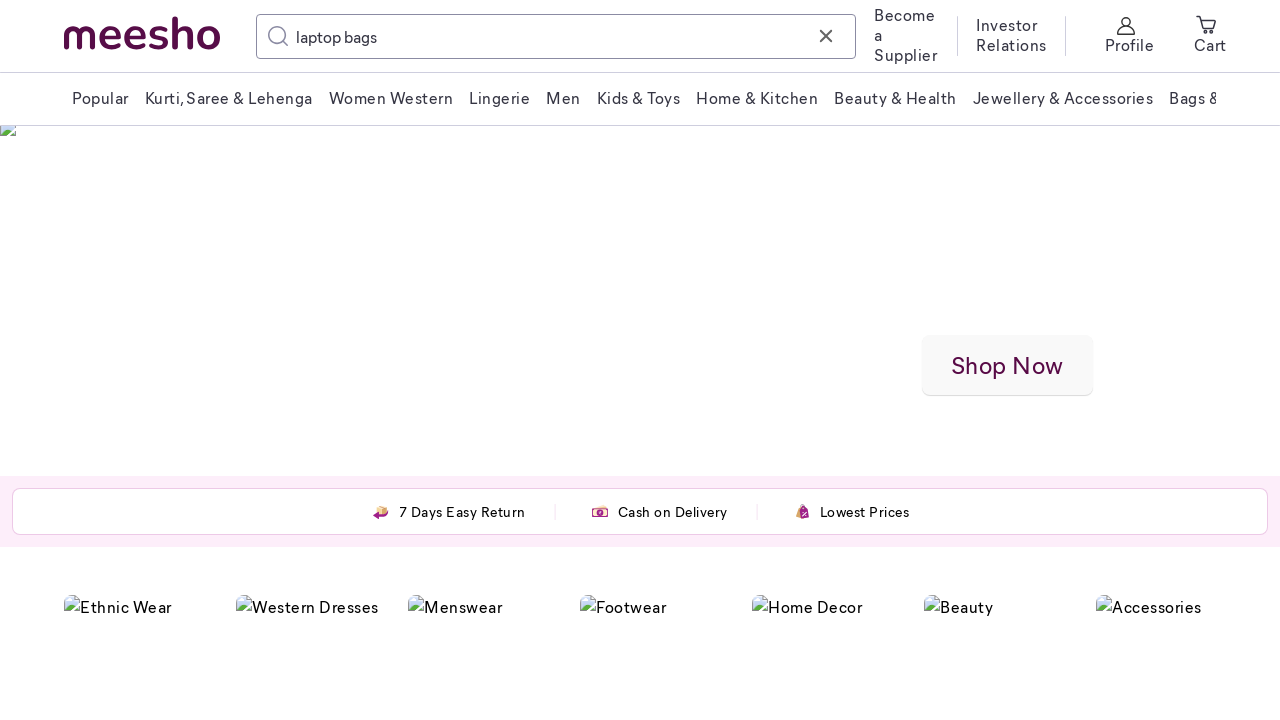

Pressed Enter to submit search query on input
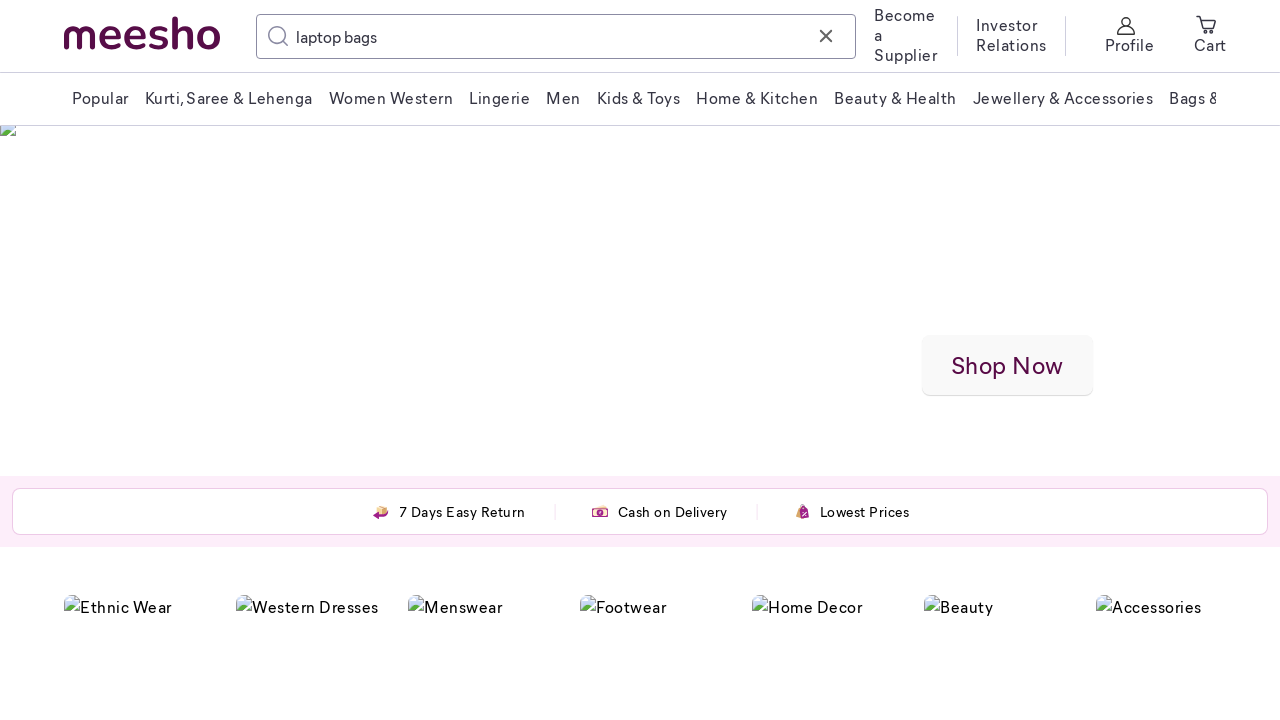

Search results loaded successfully
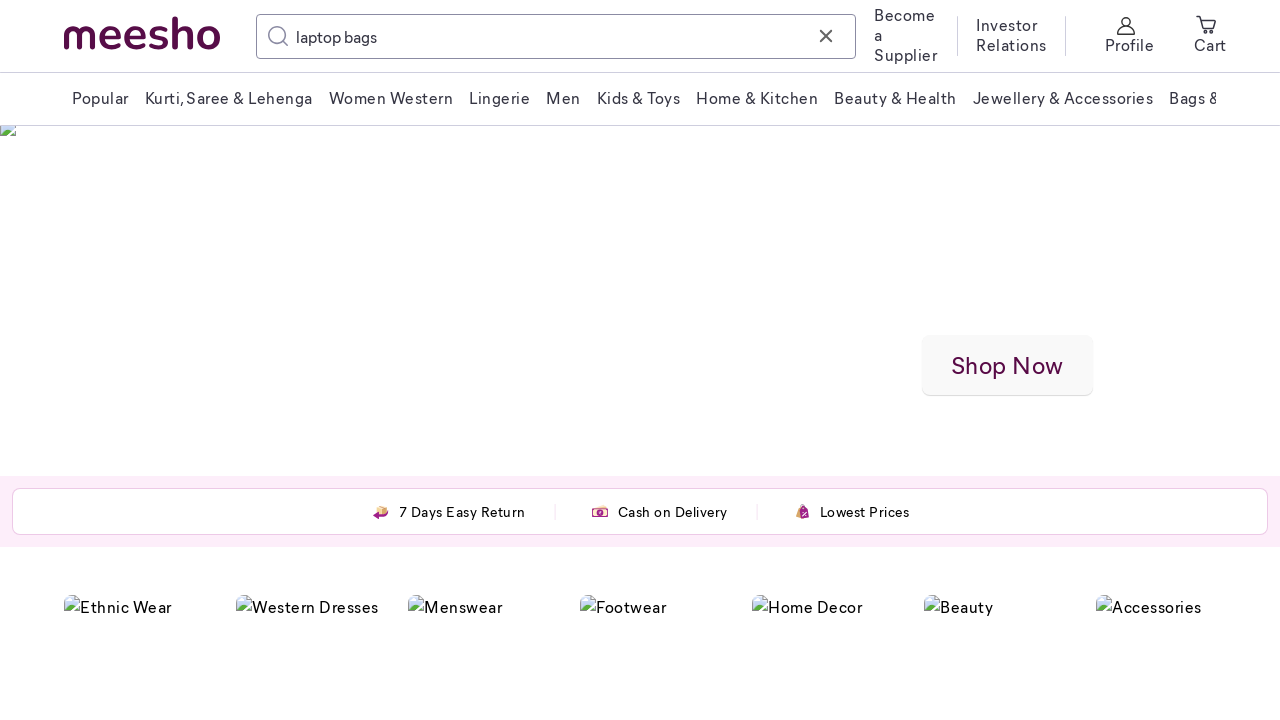

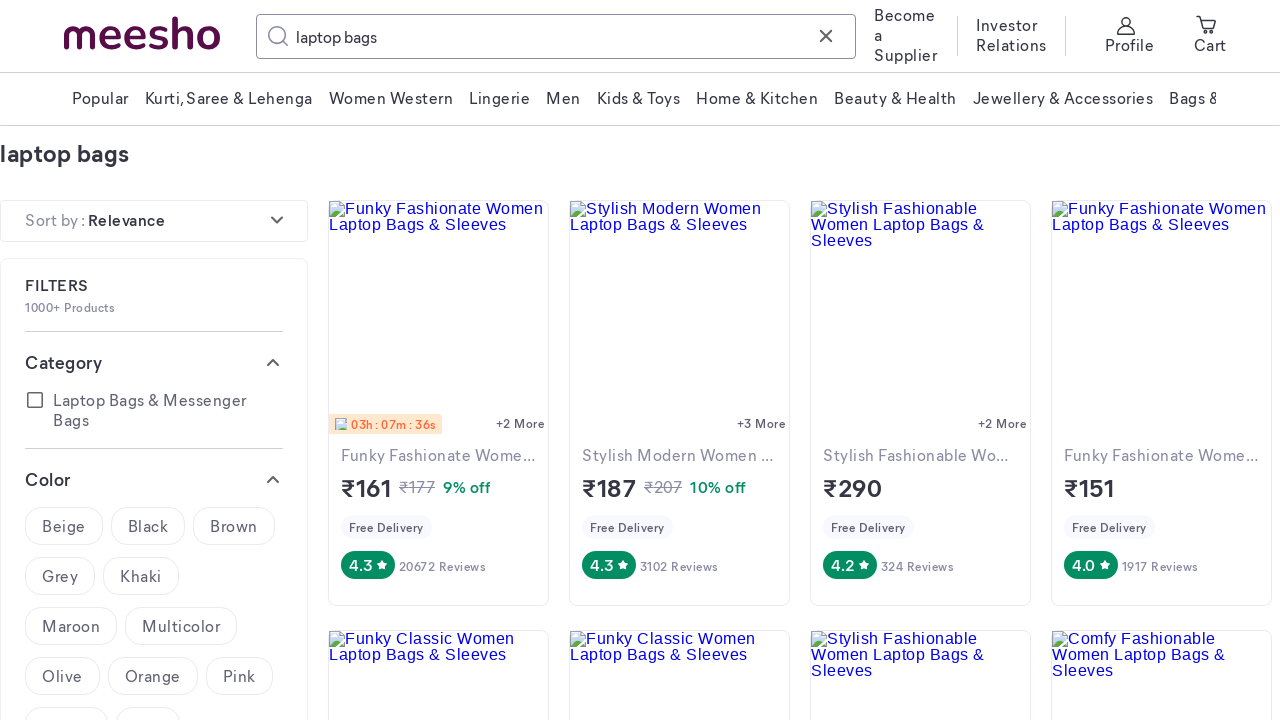